Tests JavaScript alert functionality by clicking a button that triggers a JS alert popup on a demo site

Starting URL: https://the-internet.herokuapp.com/javascript_alerts

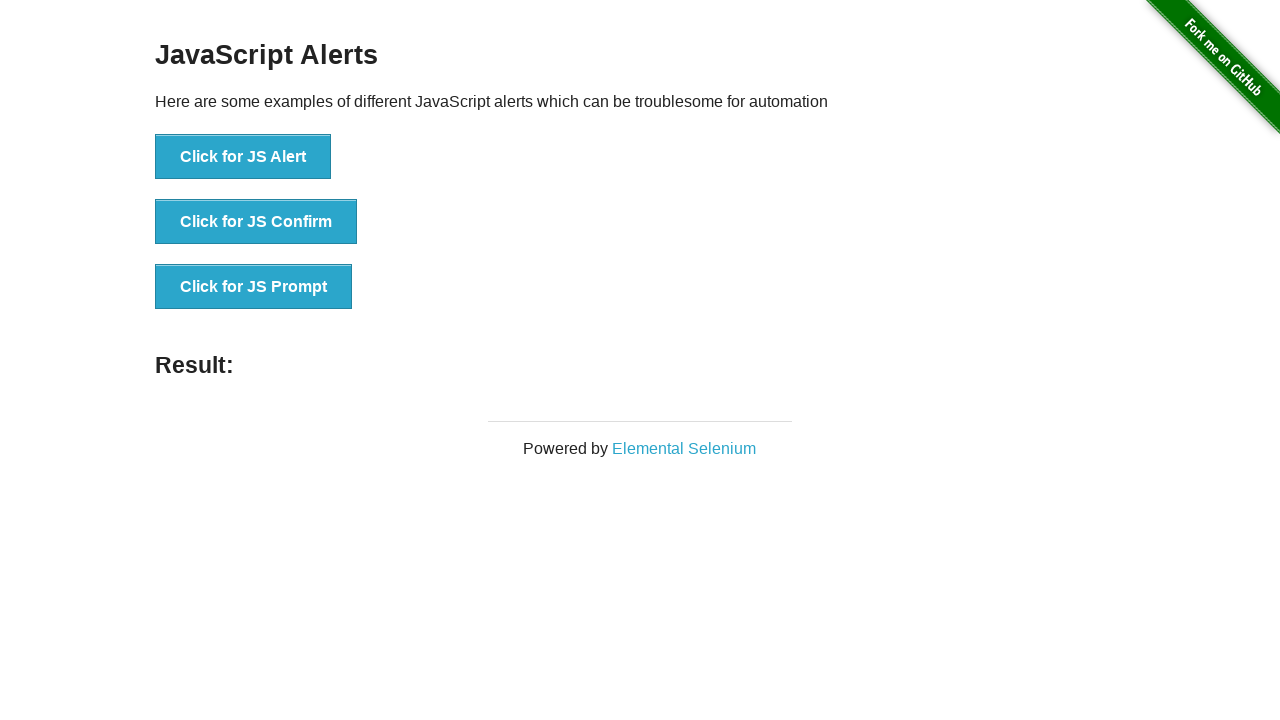

Clicked button to trigger JavaScript alert at (243, 157) on button[onclick='jsAlert()']
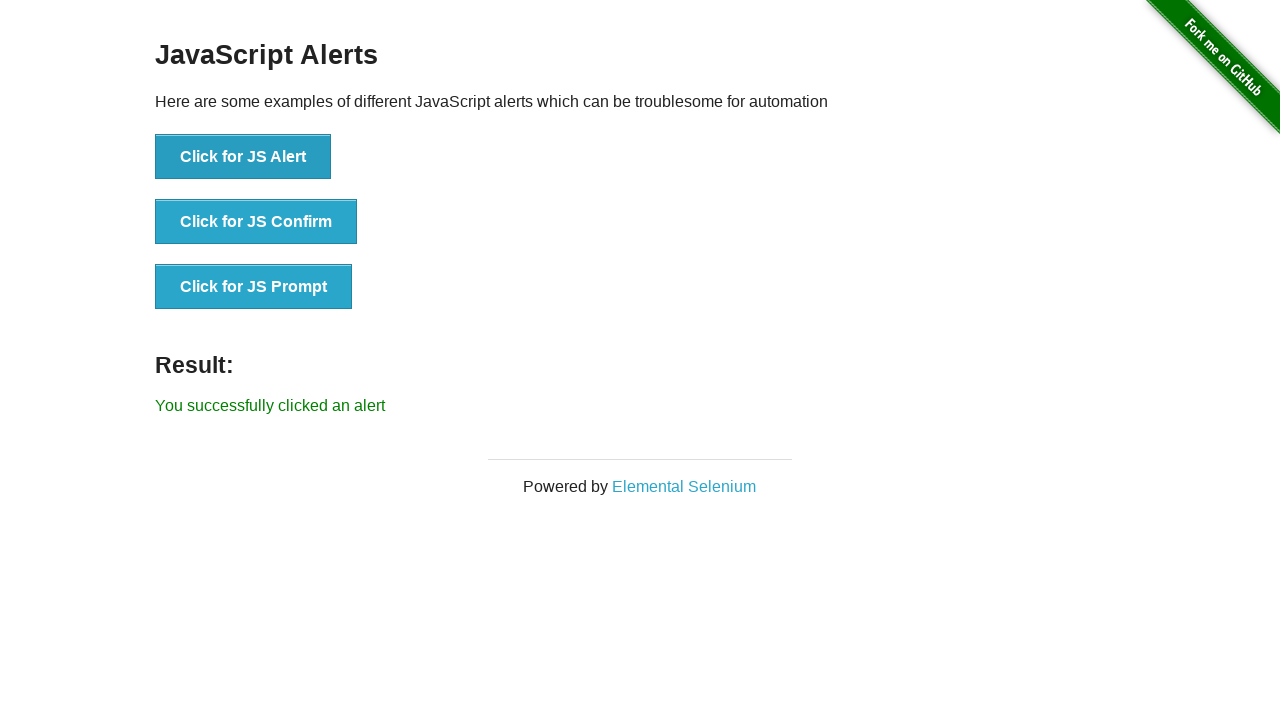

Set up dialog handler to accept alert
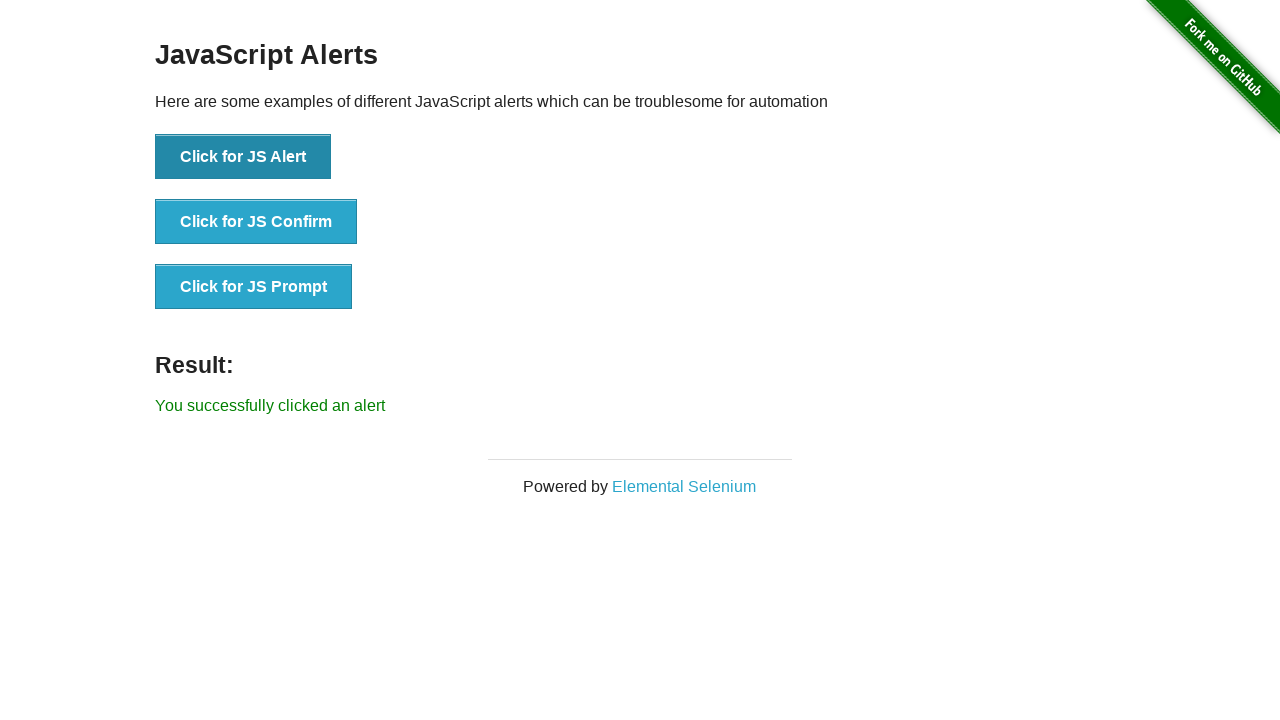

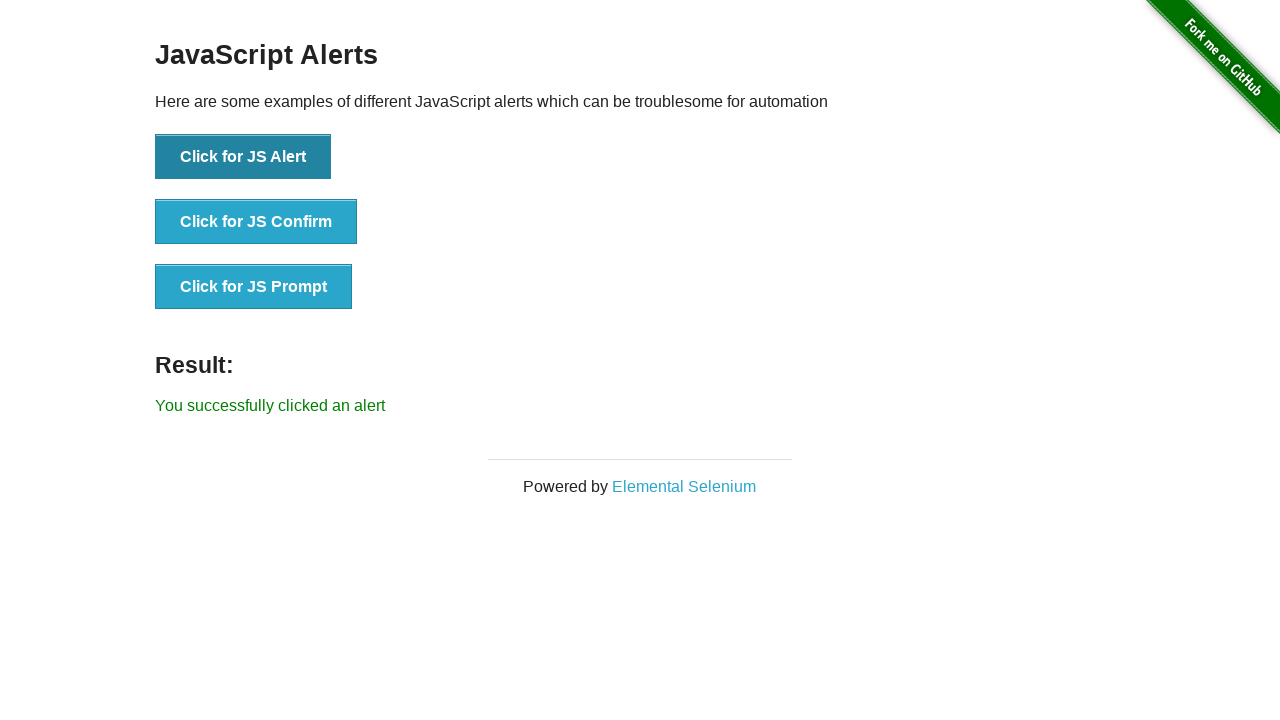